Tests the Auto Complete widget by navigating to the section, typing a letter to see suggestions, adding multiple colors, and then removing specific colors from the multi-select field.

Starting URL: https://demoqa.com/

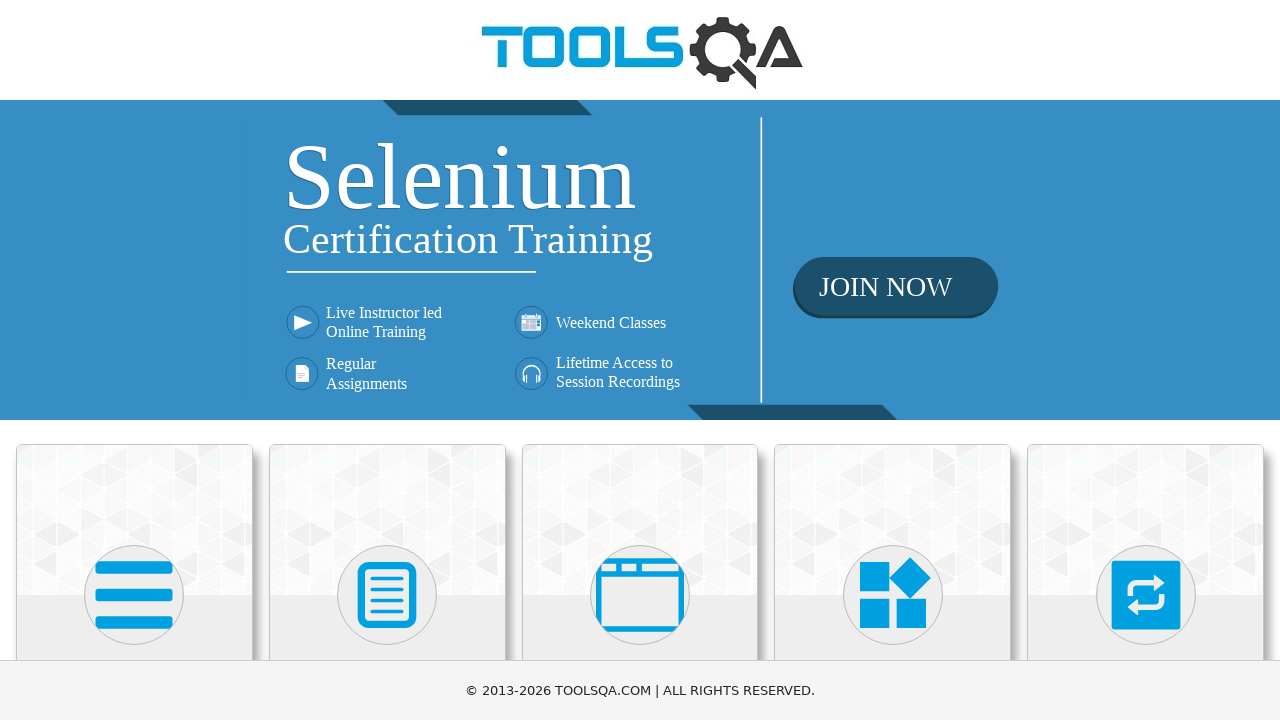

Clicked on Widgets category at (893, 360) on xpath=//*[@class='card-body']/h5[contains(text(), 'Widgets')]
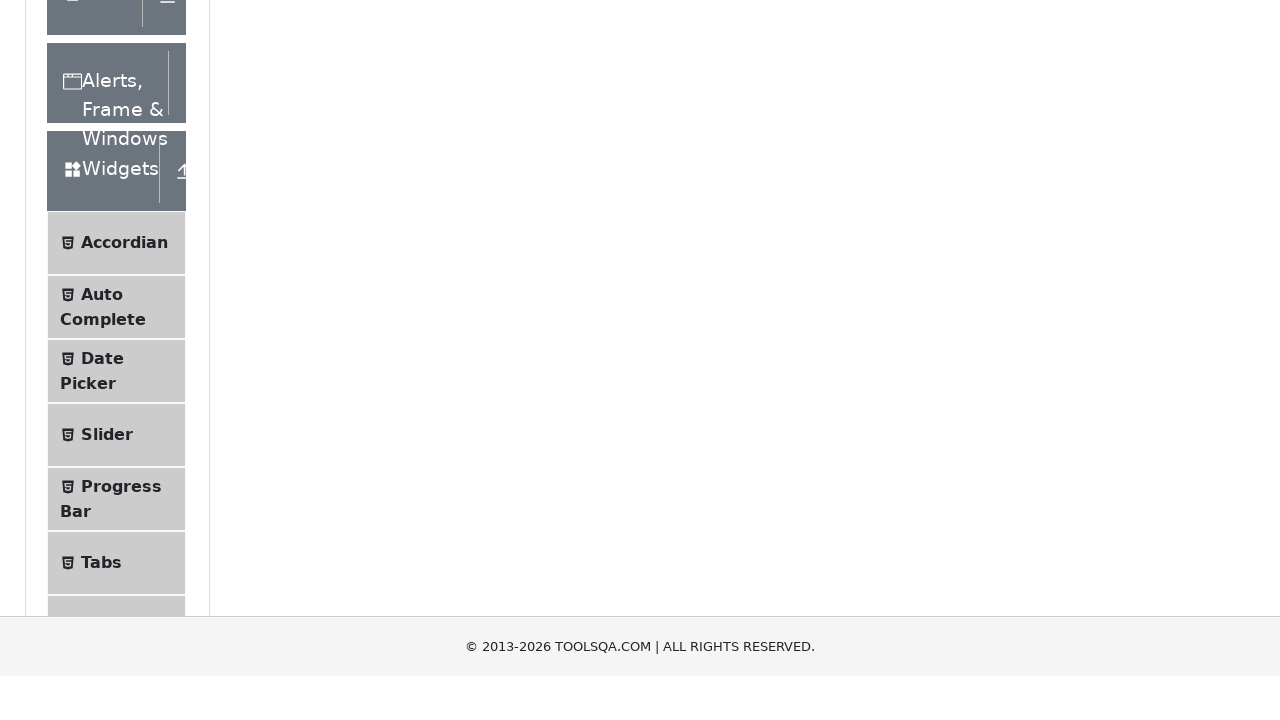

Clicked on Auto Complete section at (102, 576) on xpath=//*[@class='text'][contains(text(), 'Auto Complete')]
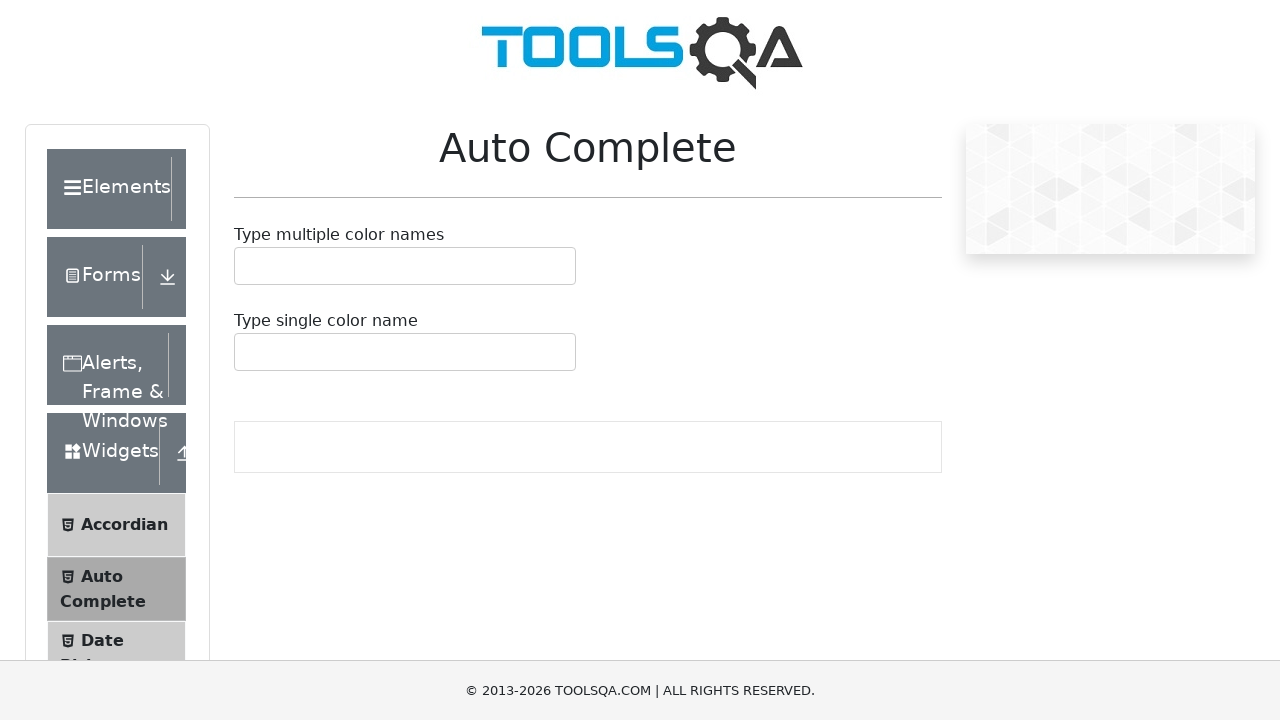

Clicked on the Auto Complete multiple input field at (247, 266) on #autoCompleteMultipleInput
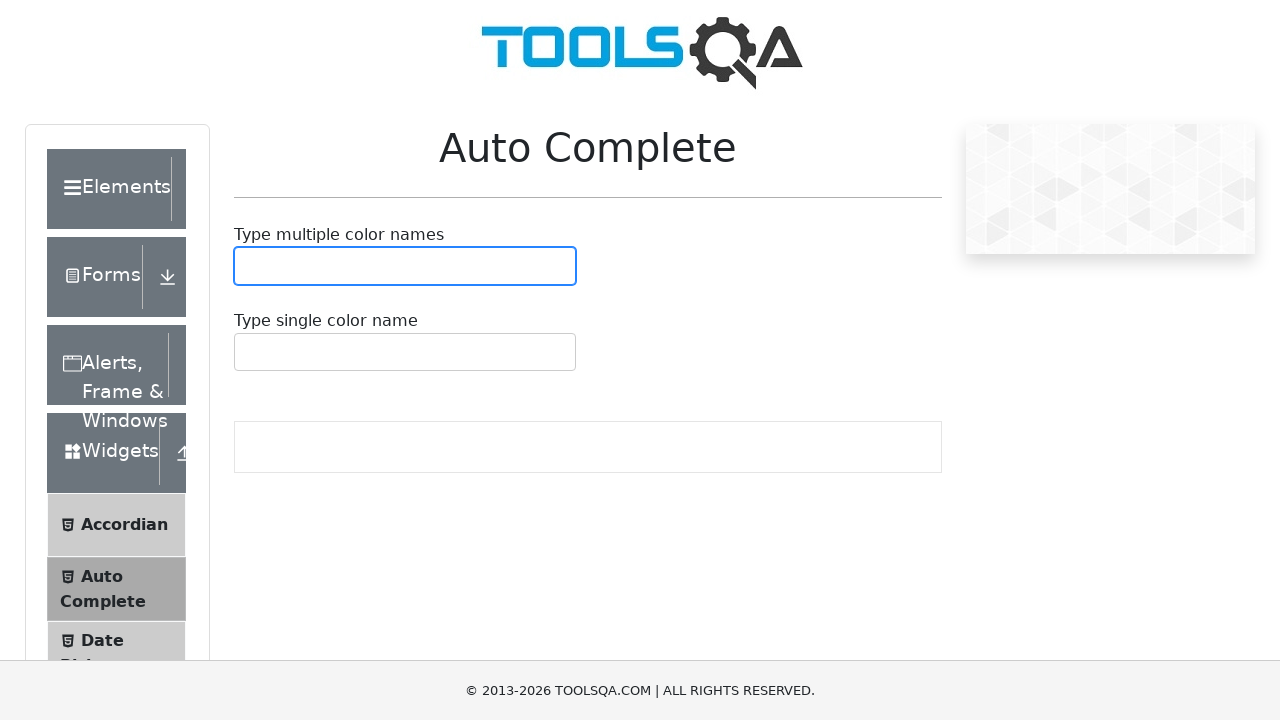

Typed 'g' in the Auto Complete input field on #autoCompleteMultipleInput
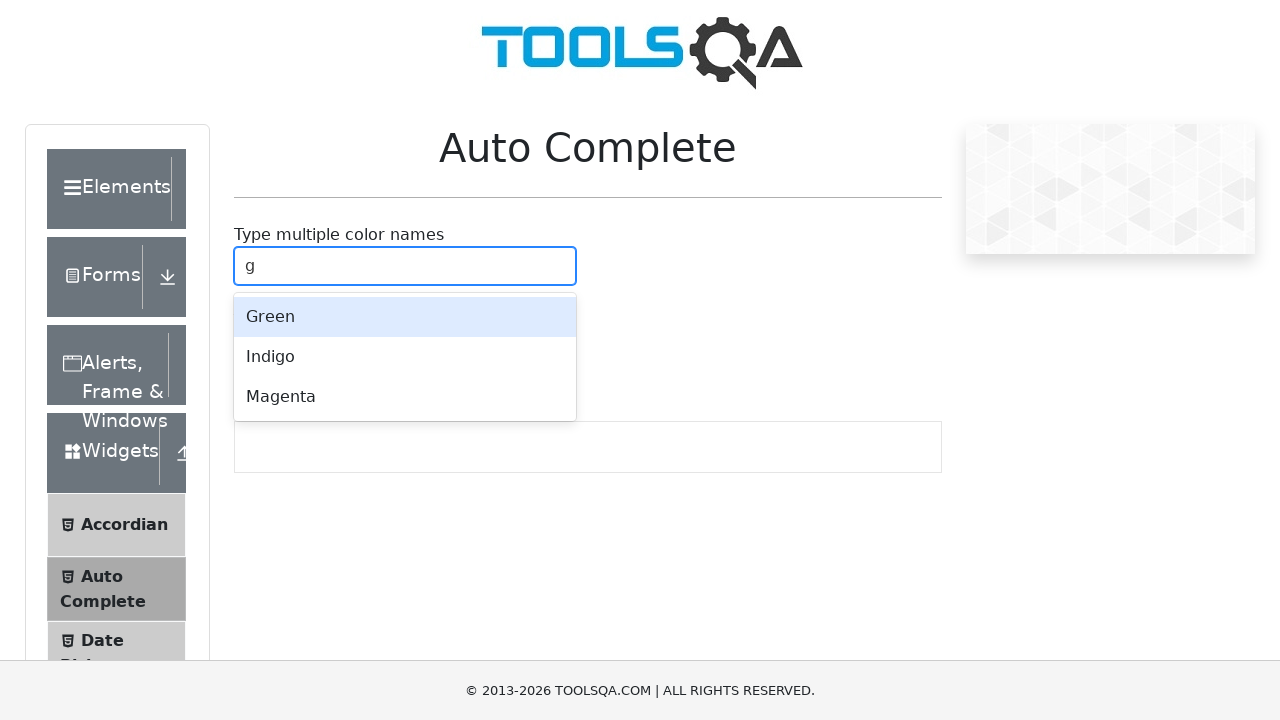

Autocomplete suggestions menu appeared
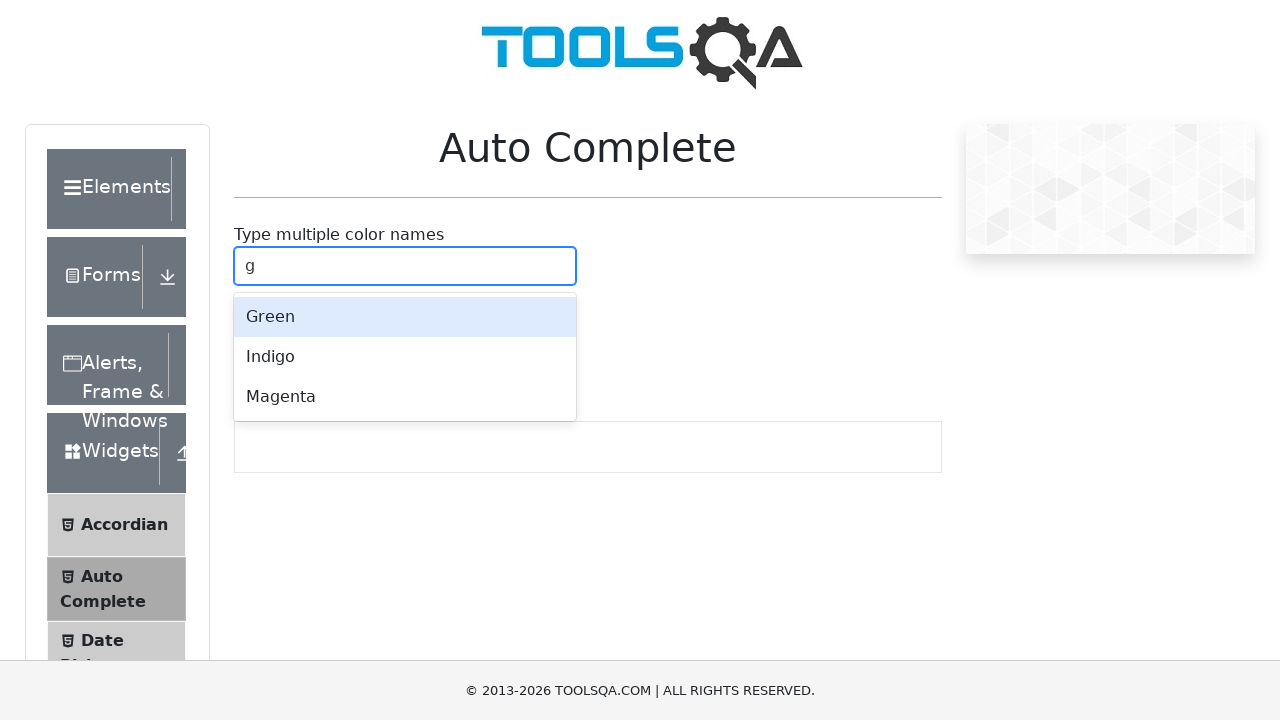

Typed 'Red' in the Auto Complete input field on #autoCompleteMultipleInput
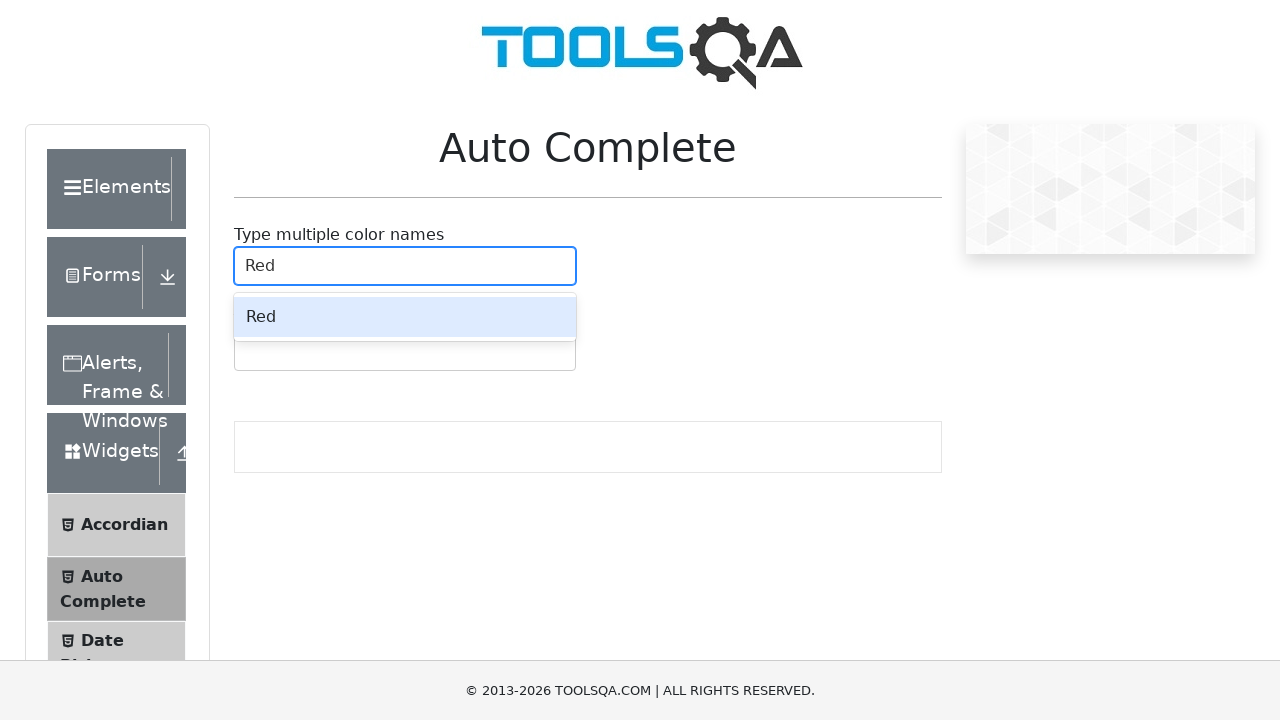

Waited 500ms for autocomplete suggestions for 'Red'
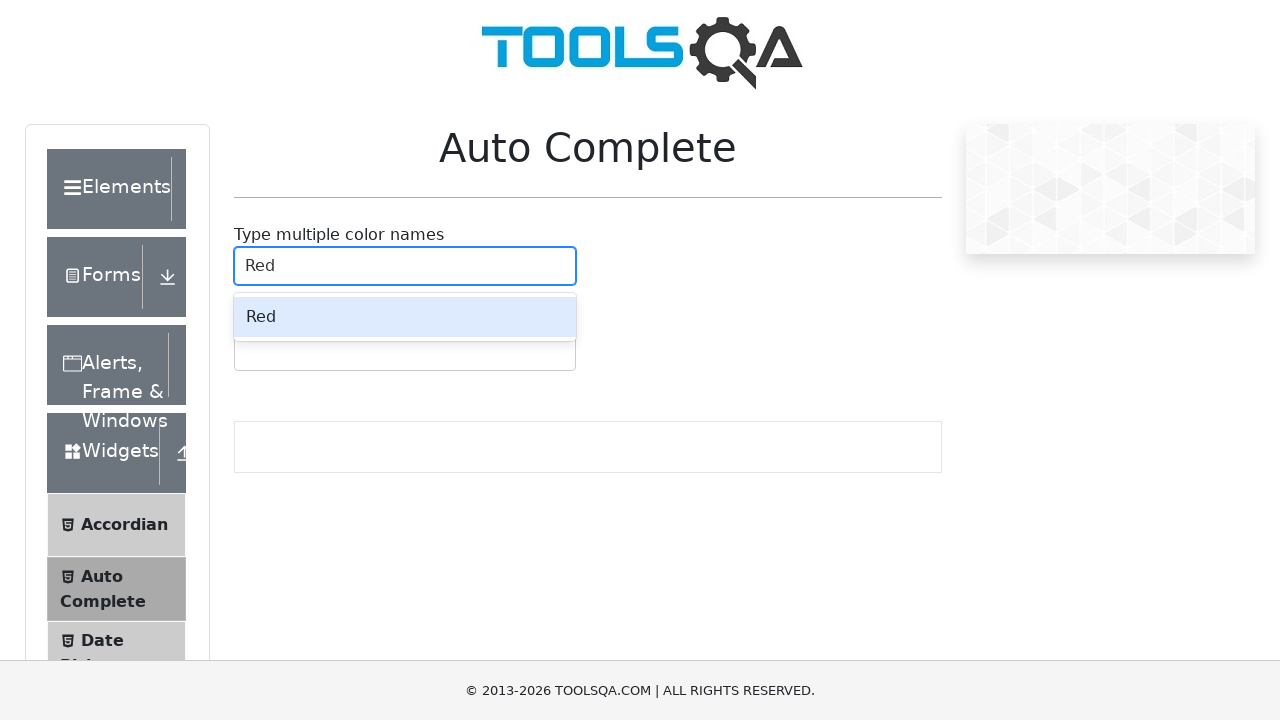

Pressed Enter to select 'Red'
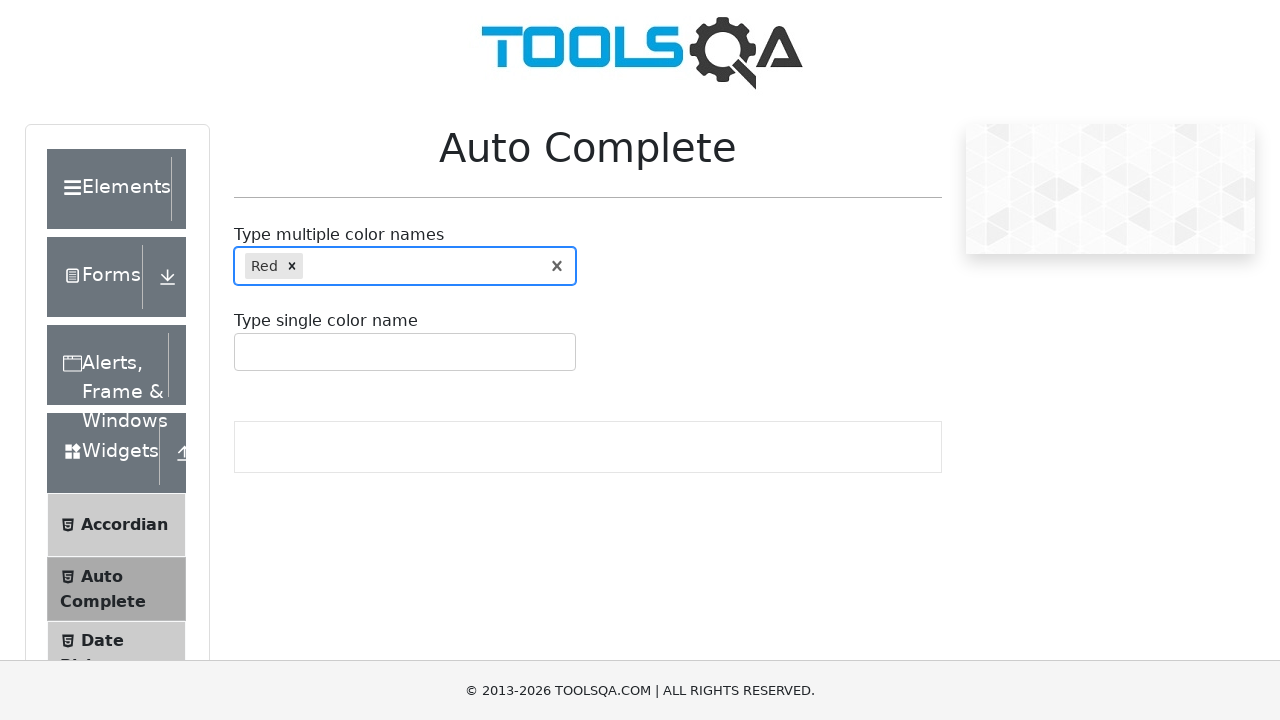

Waited 500ms after selecting 'Red'
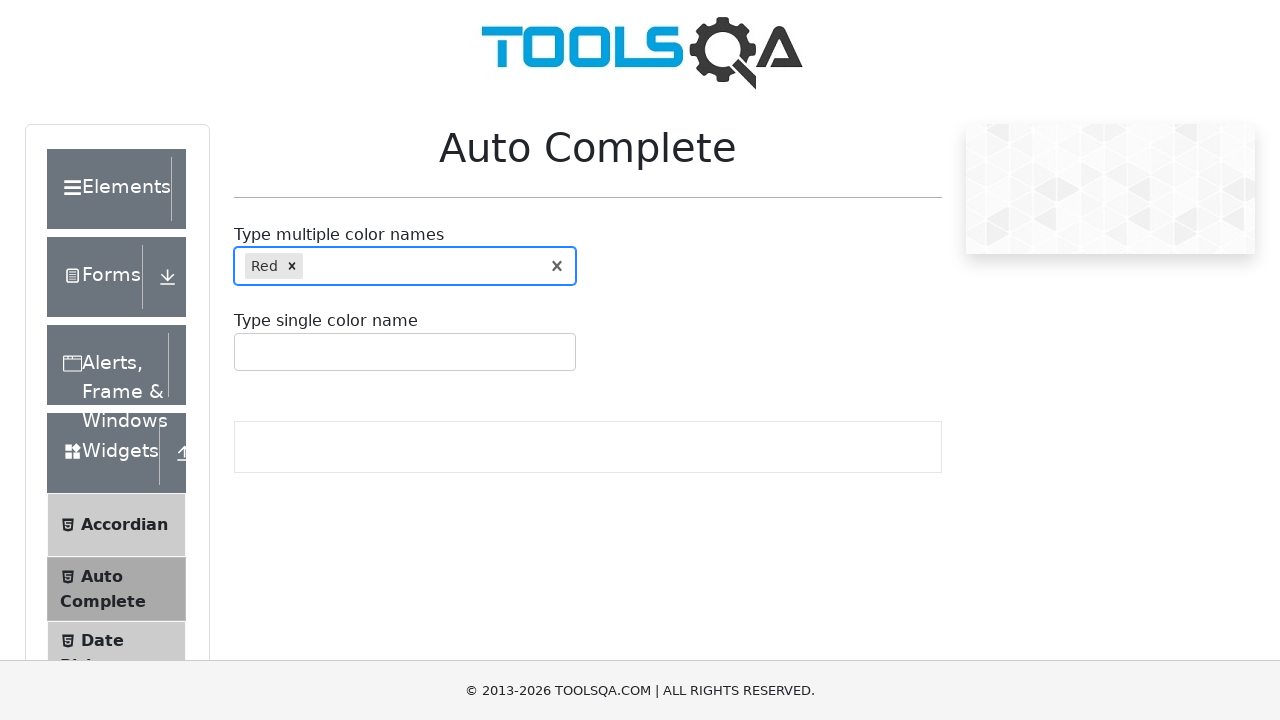

Typed 'Yellow' in the Auto Complete input field on #autoCompleteMultipleInput
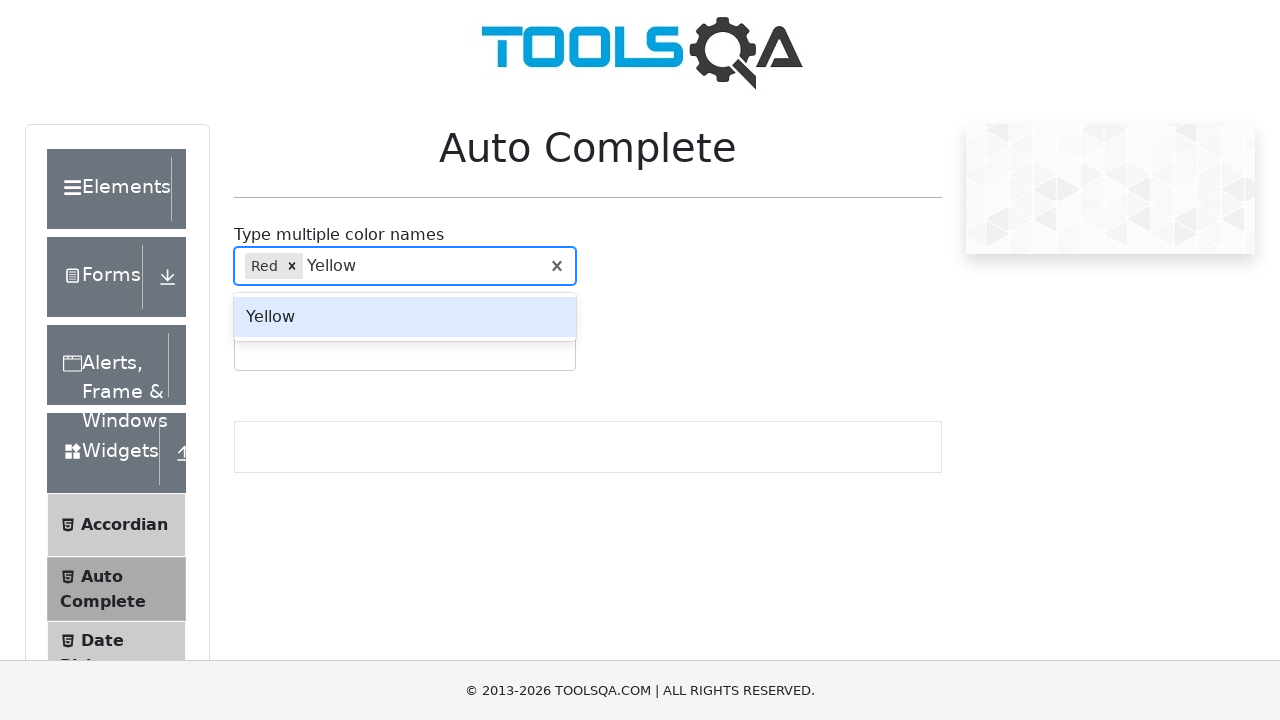

Waited 500ms for autocomplete suggestions for 'Yellow'
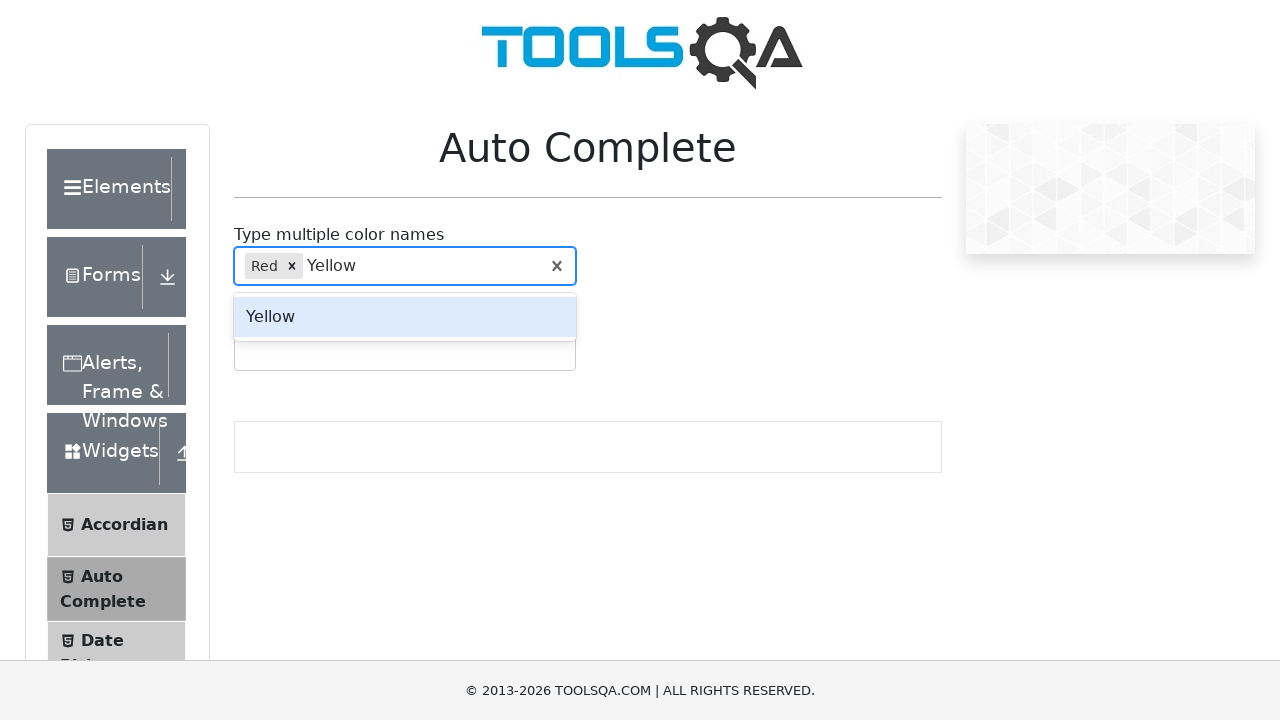

Pressed Enter to select 'Yellow'
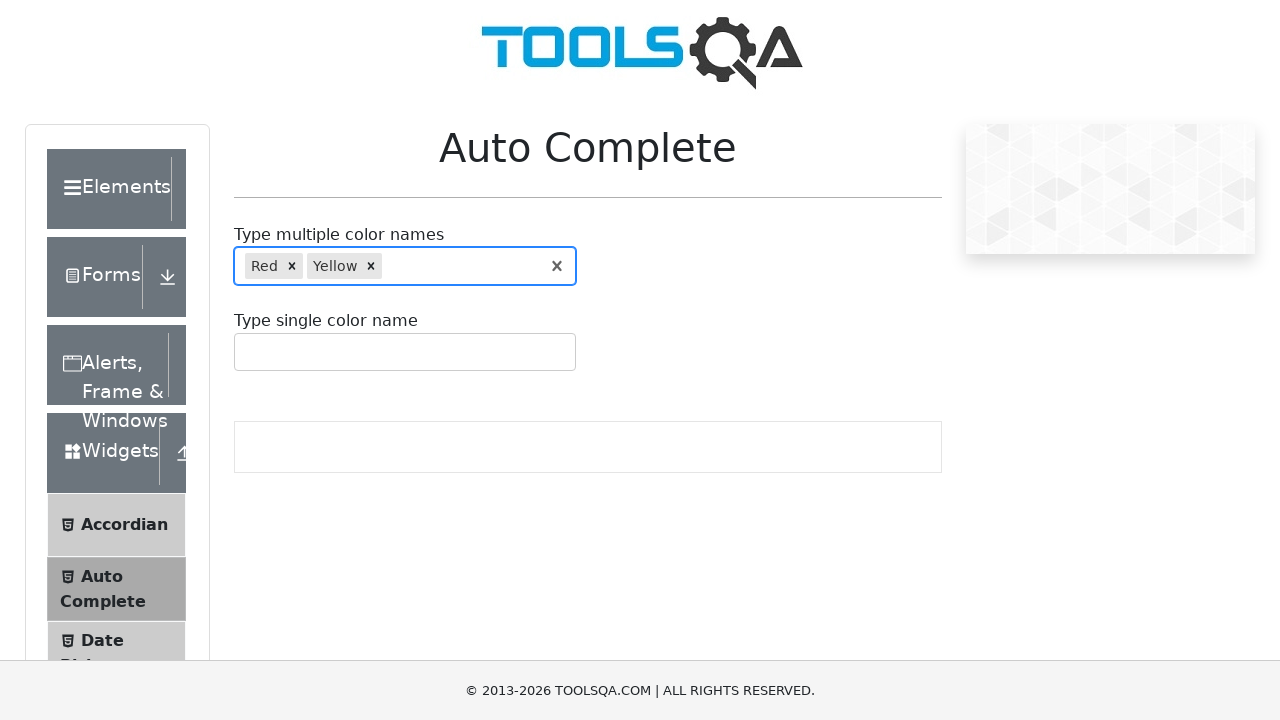

Waited 500ms after selecting 'Yellow'
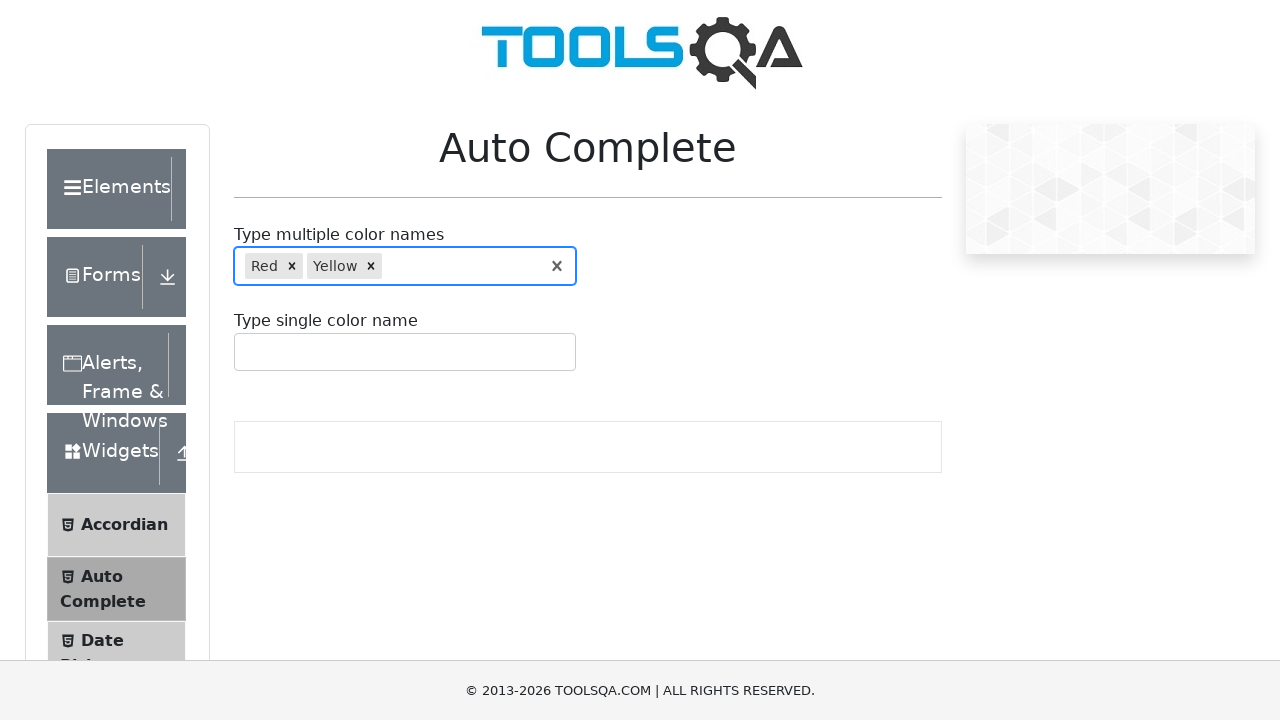

Typed 'Green' in the Auto Complete input field on #autoCompleteMultipleInput
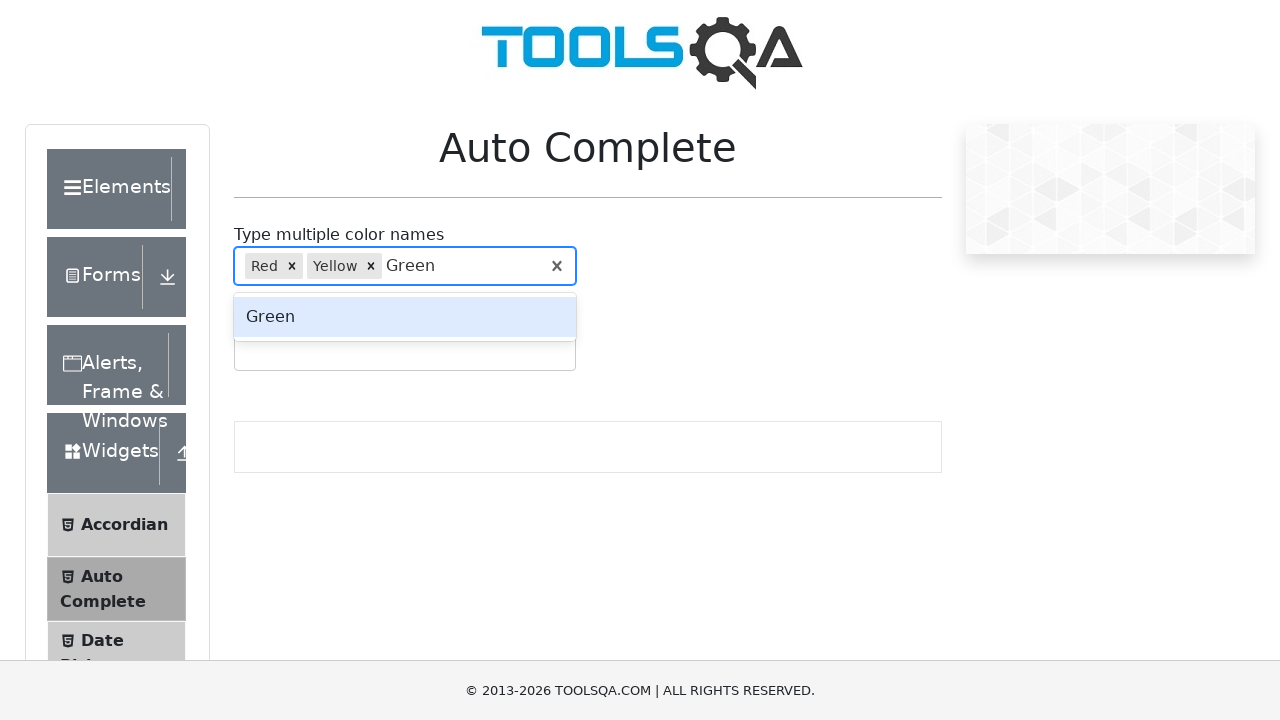

Waited 500ms for autocomplete suggestions for 'Green'
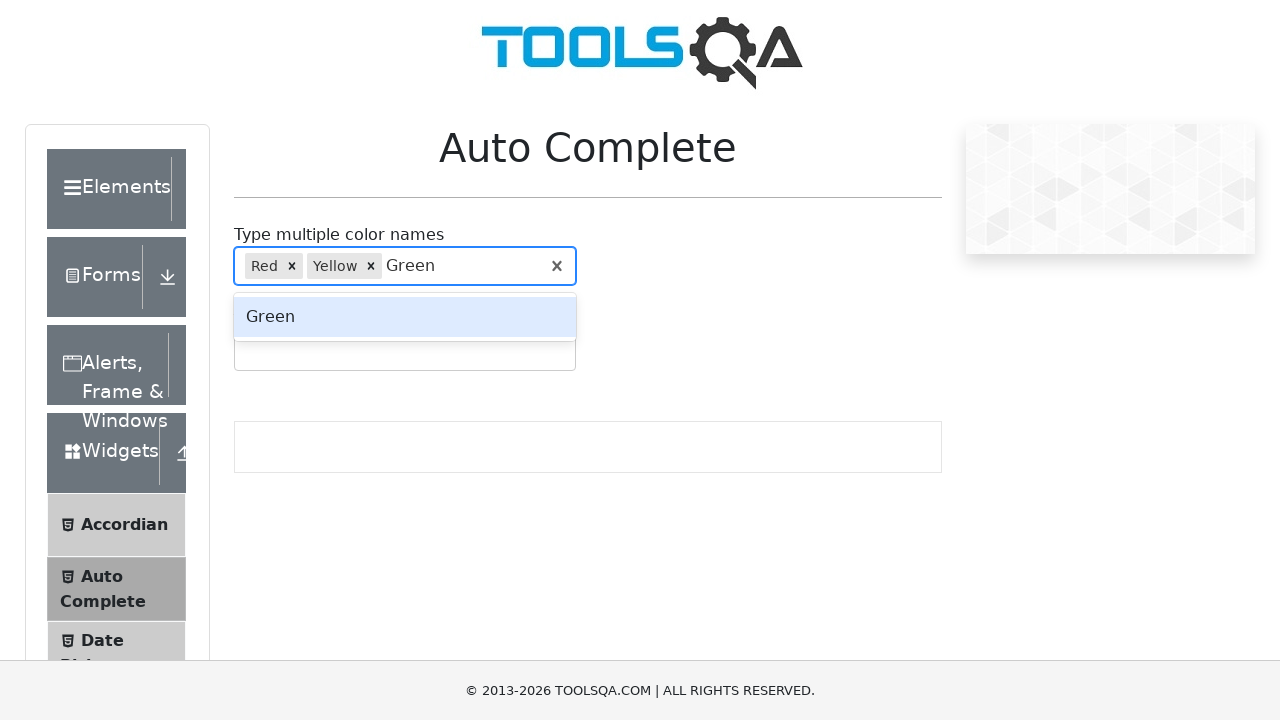

Pressed Enter to select 'Green'
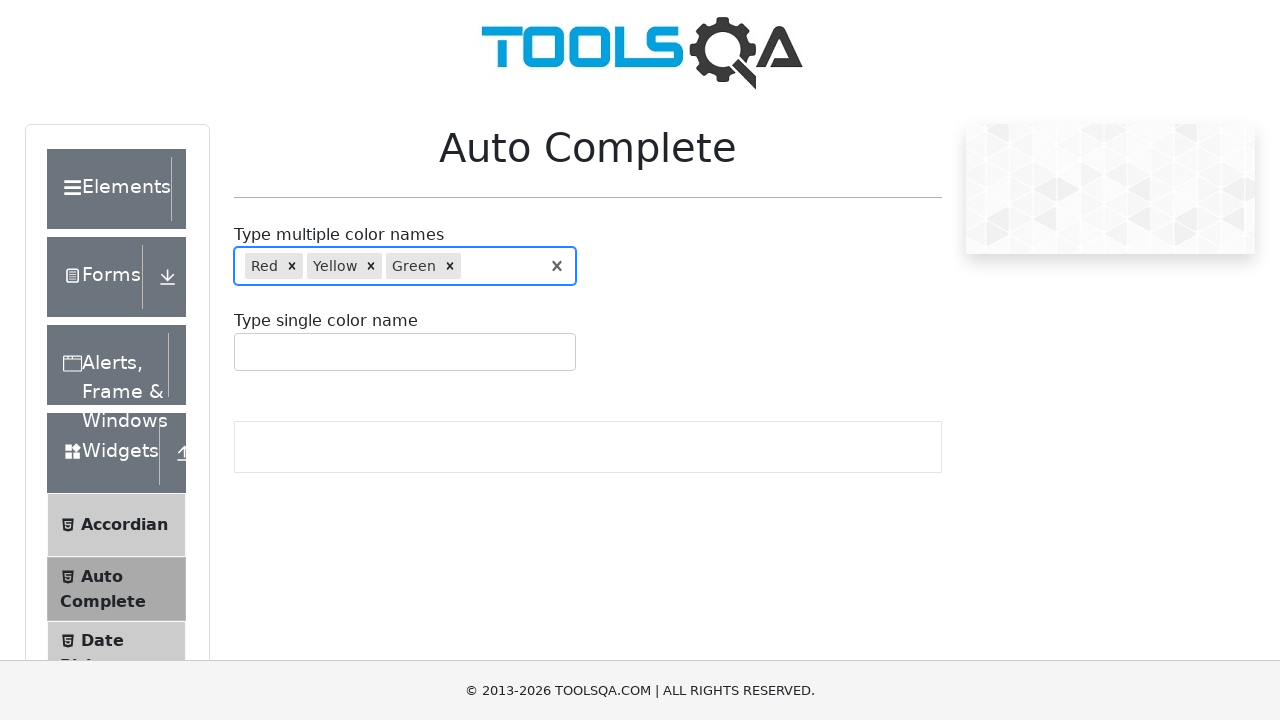

Waited 500ms after selecting 'Green'
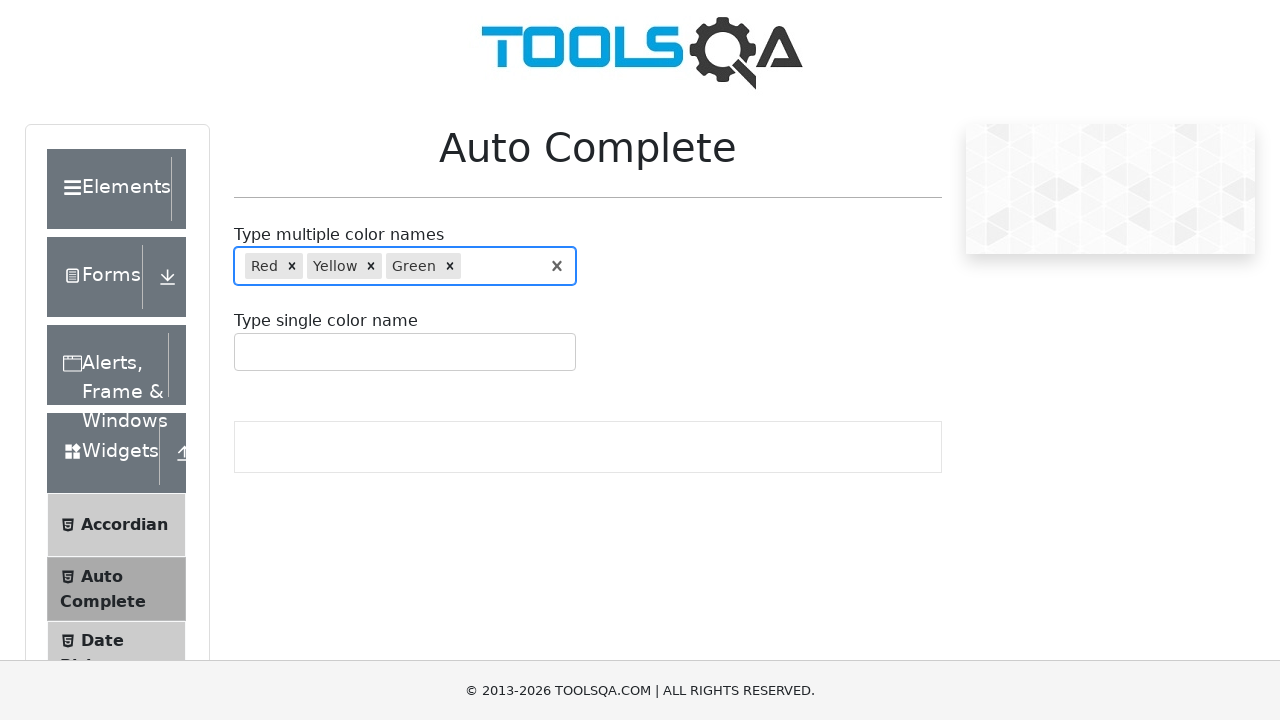

Typed 'Blue' in the Auto Complete input field on #autoCompleteMultipleInput
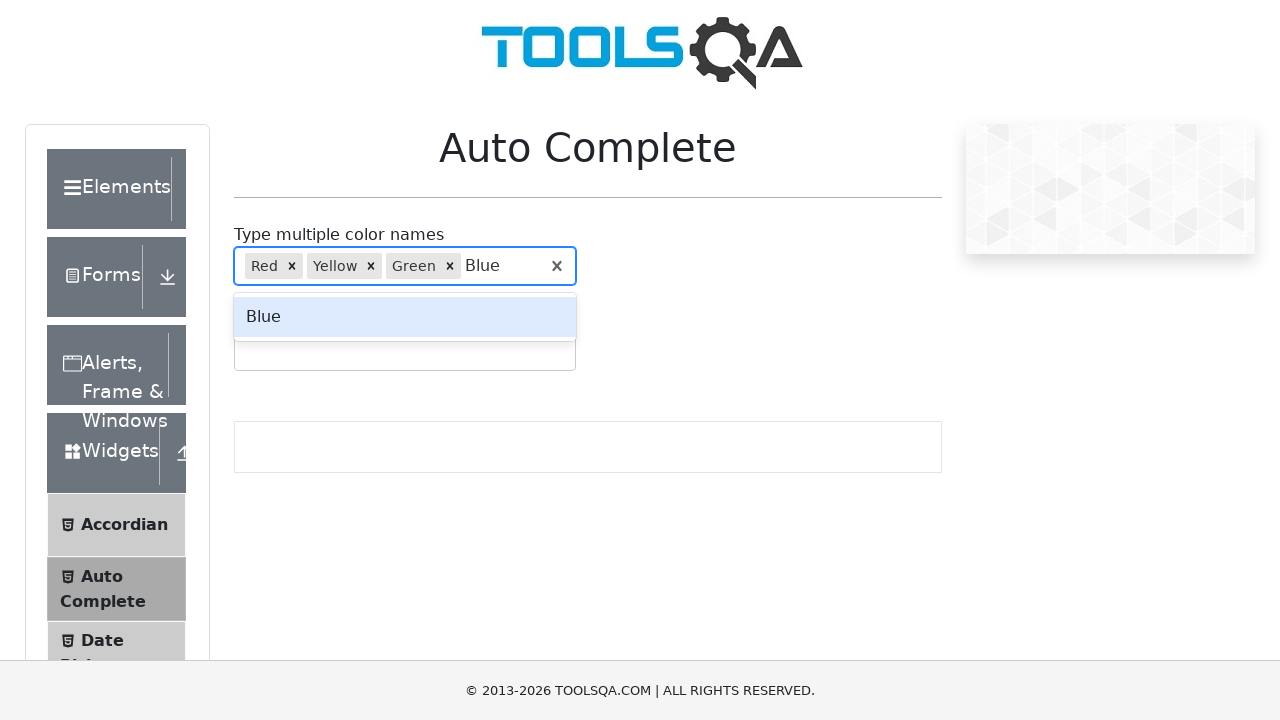

Waited 500ms for autocomplete suggestions for 'Blue'
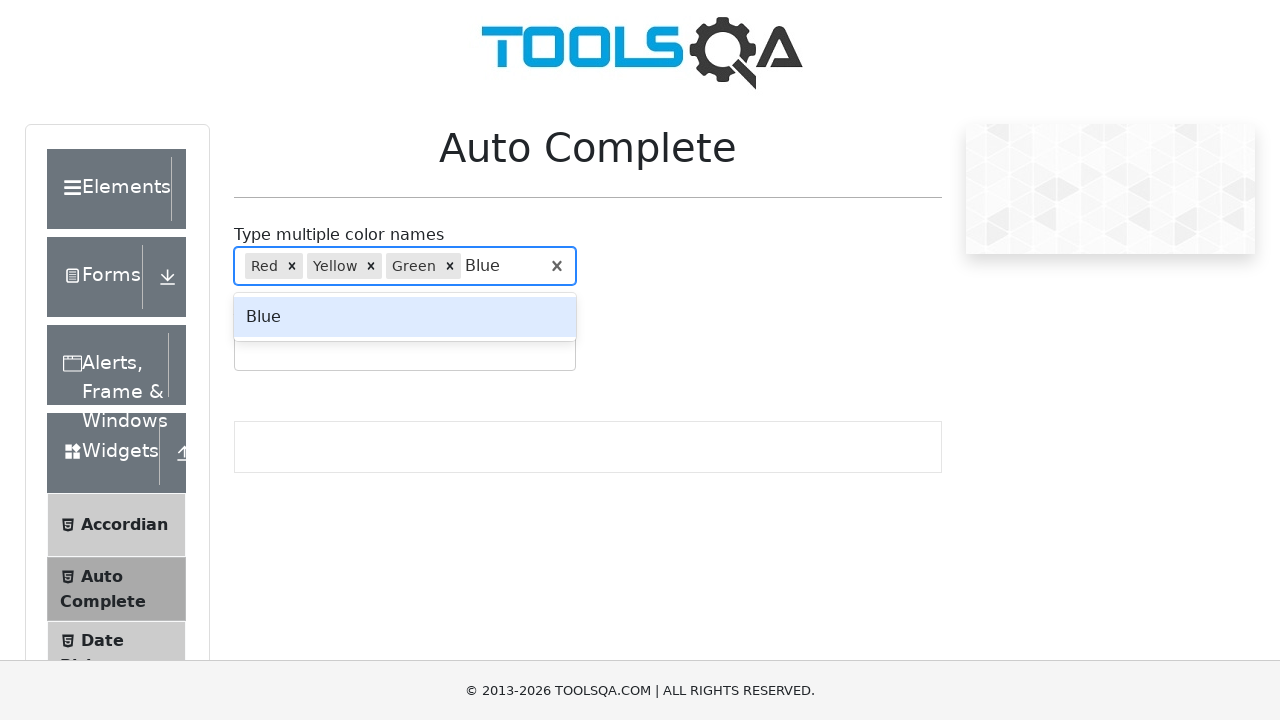

Pressed Enter to select 'Blue'
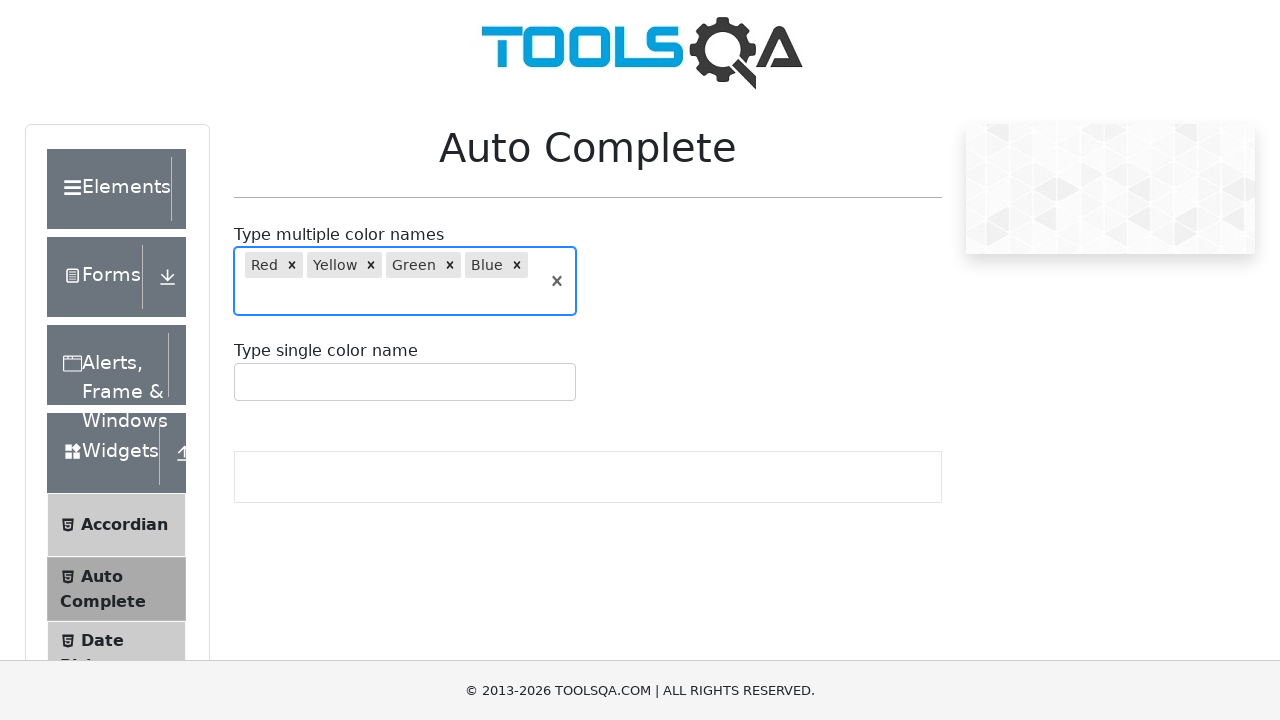

Waited 500ms after selecting 'Blue'
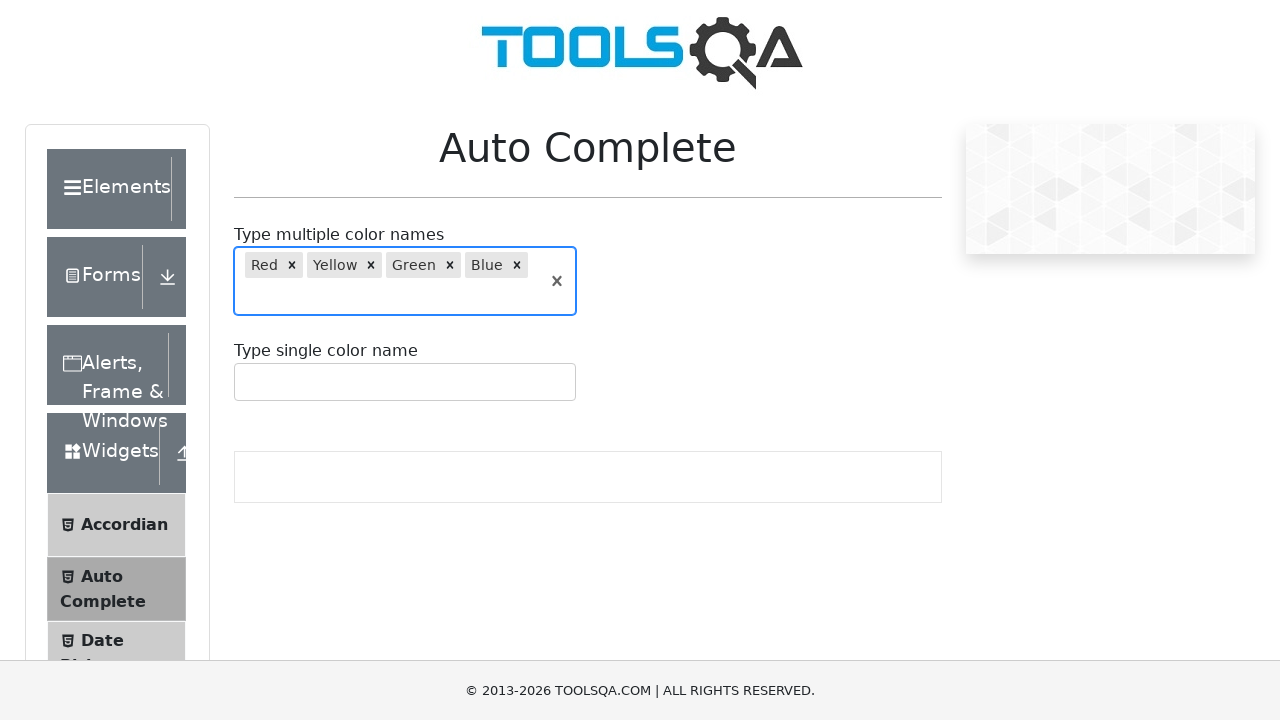

Typed 'Purple' in the Auto Complete input field on #autoCompleteMultipleInput
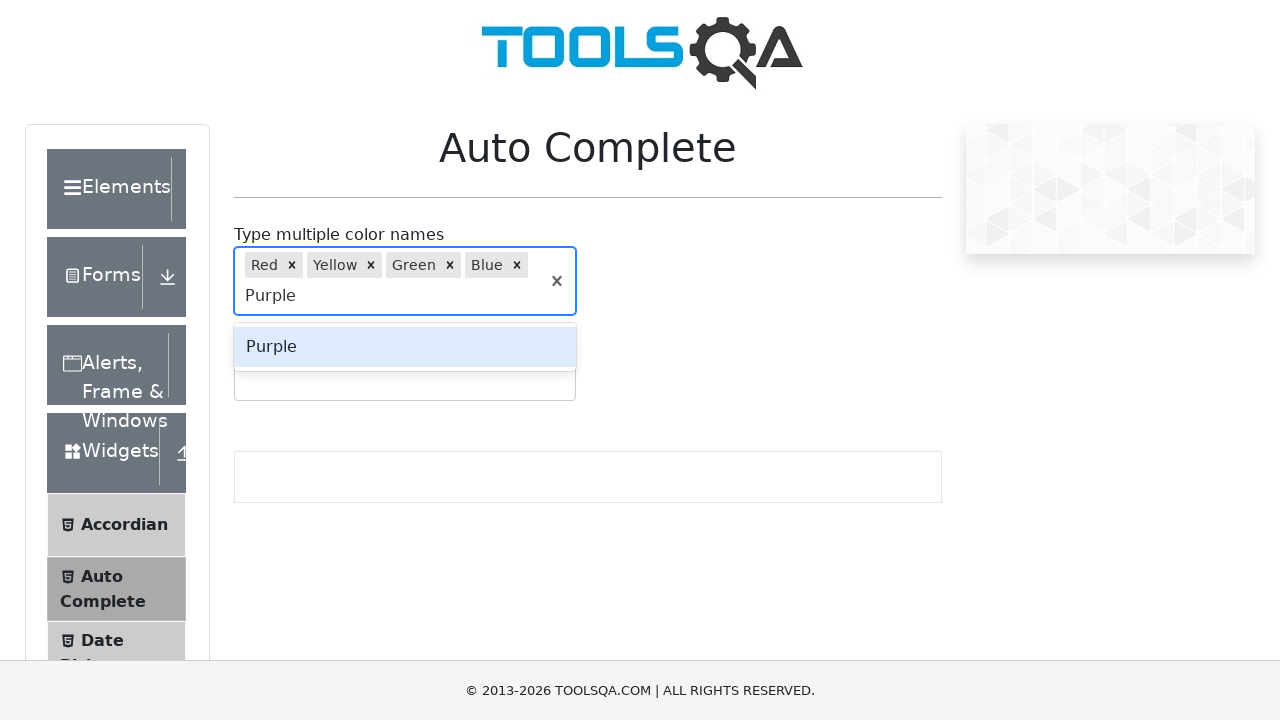

Waited 500ms for autocomplete suggestions for 'Purple'
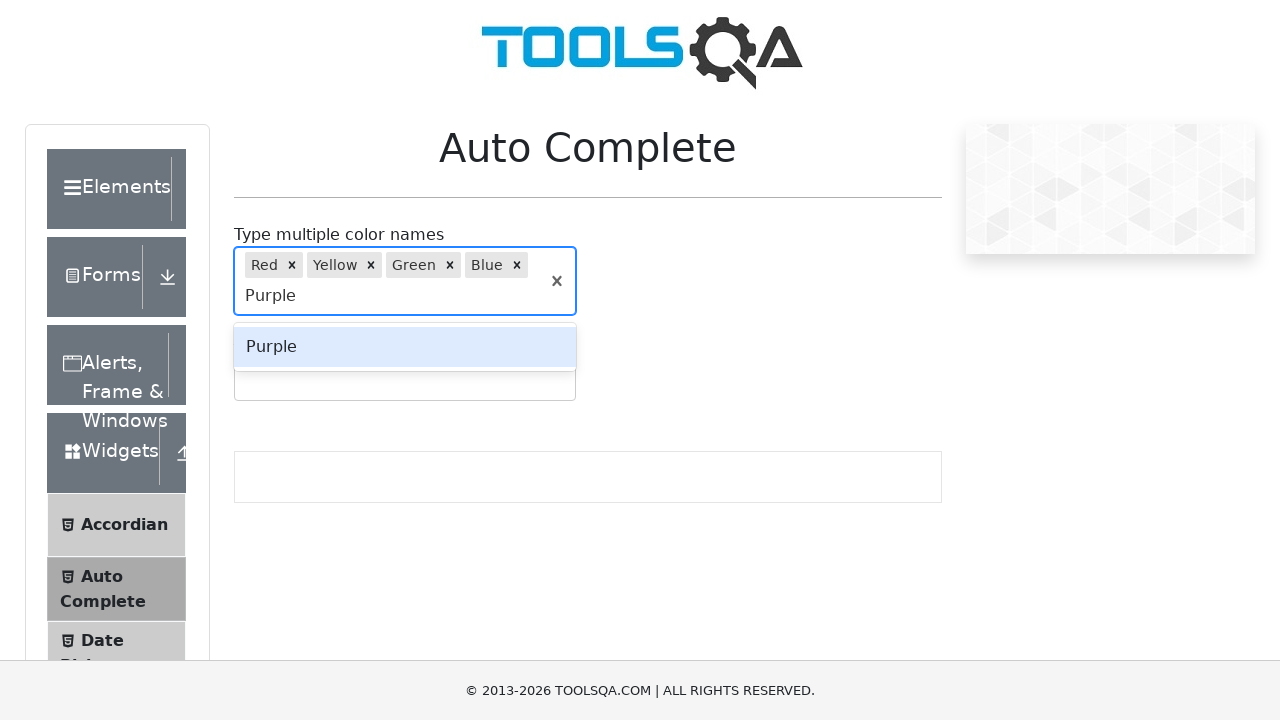

Pressed Enter to select 'Purple'
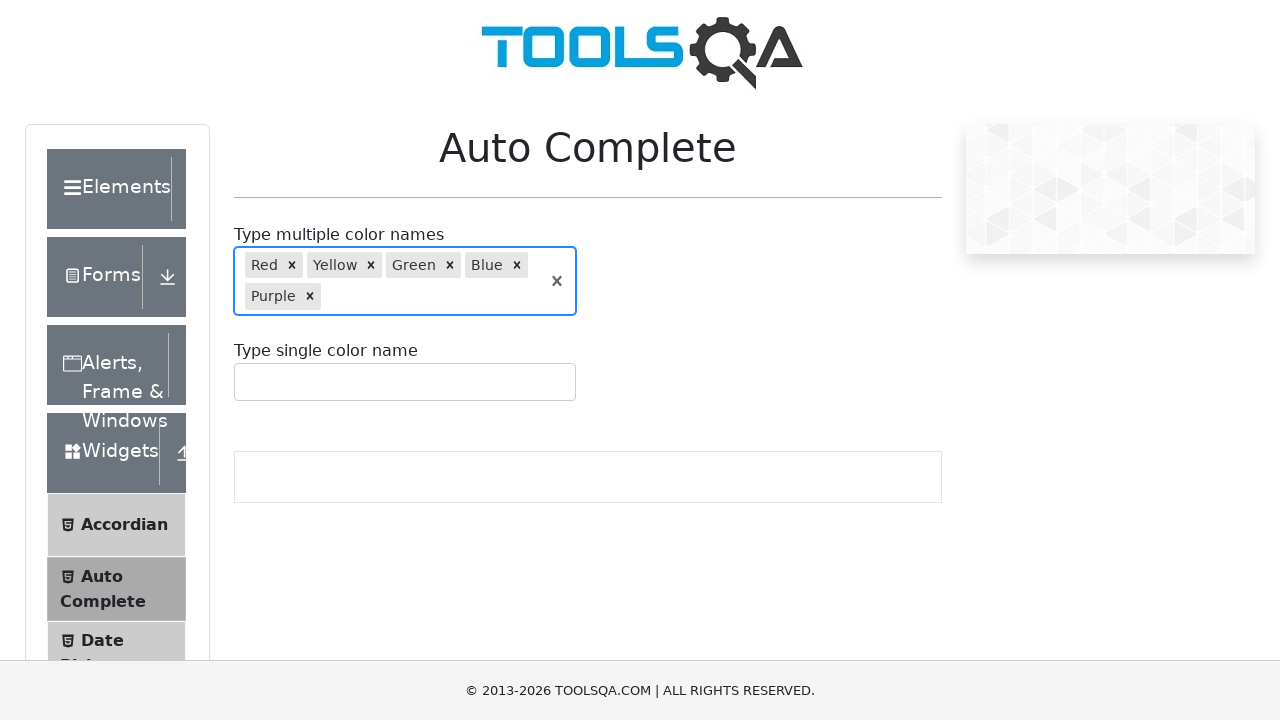

Waited 500ms after selecting 'Purple'
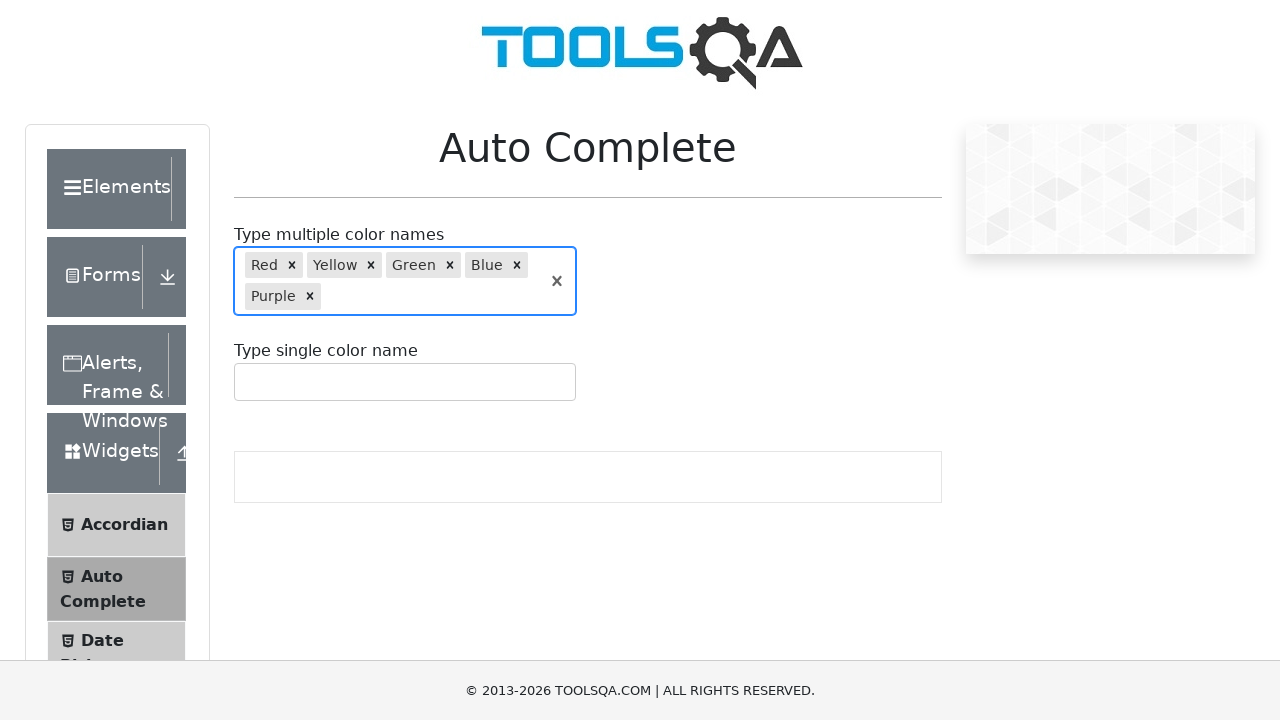

Clicked remove button for Purple color at (310, 296) on xpath=//*[@id='autoCompleteMultipleContainer']//*[contains(@class, 'auto-complet
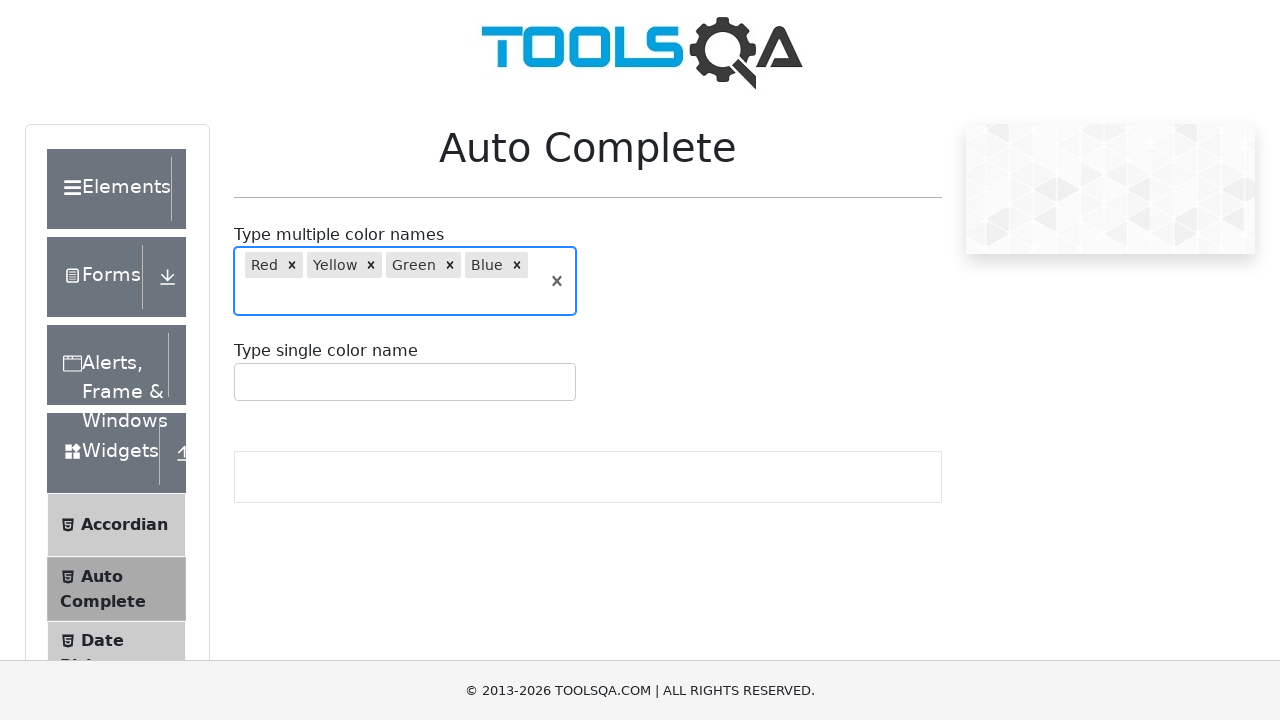

Clicked remove button for Yellow color at (371, 265) on xpath=//*[@id='autoCompleteMultipleContainer']//*[contains(@class, 'auto-complet
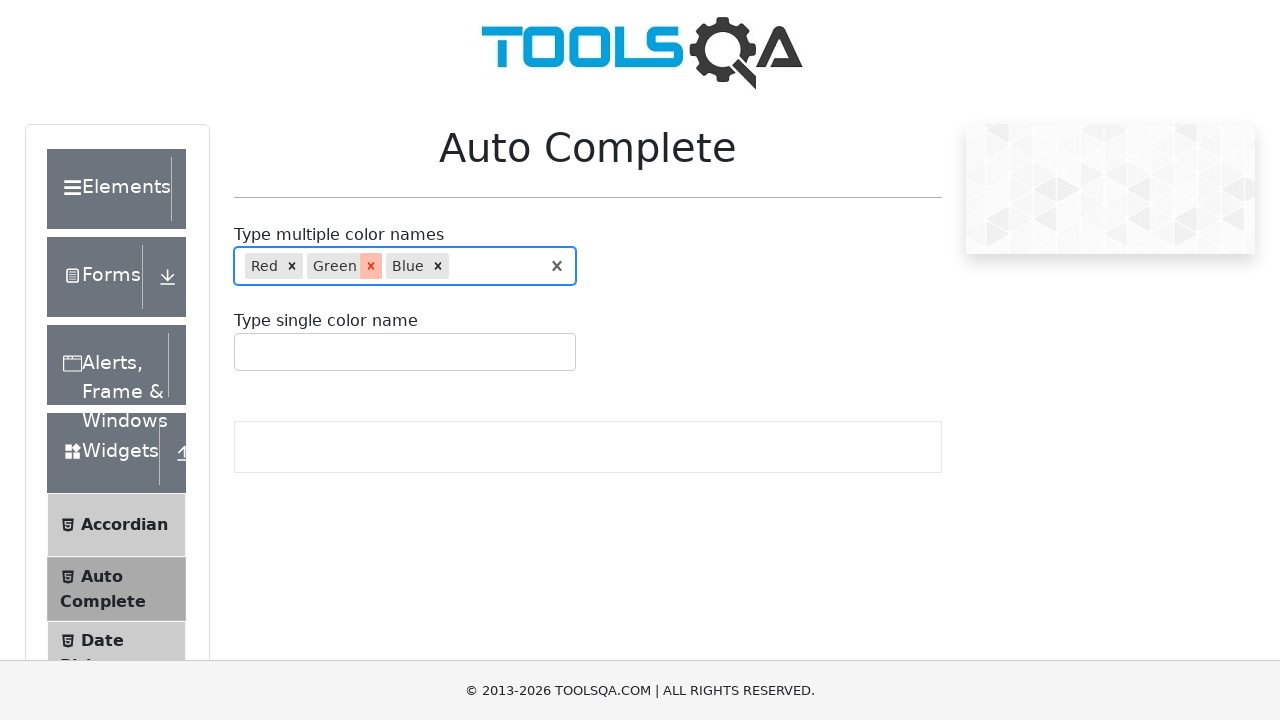

Verified remaining colors are displayed in the field
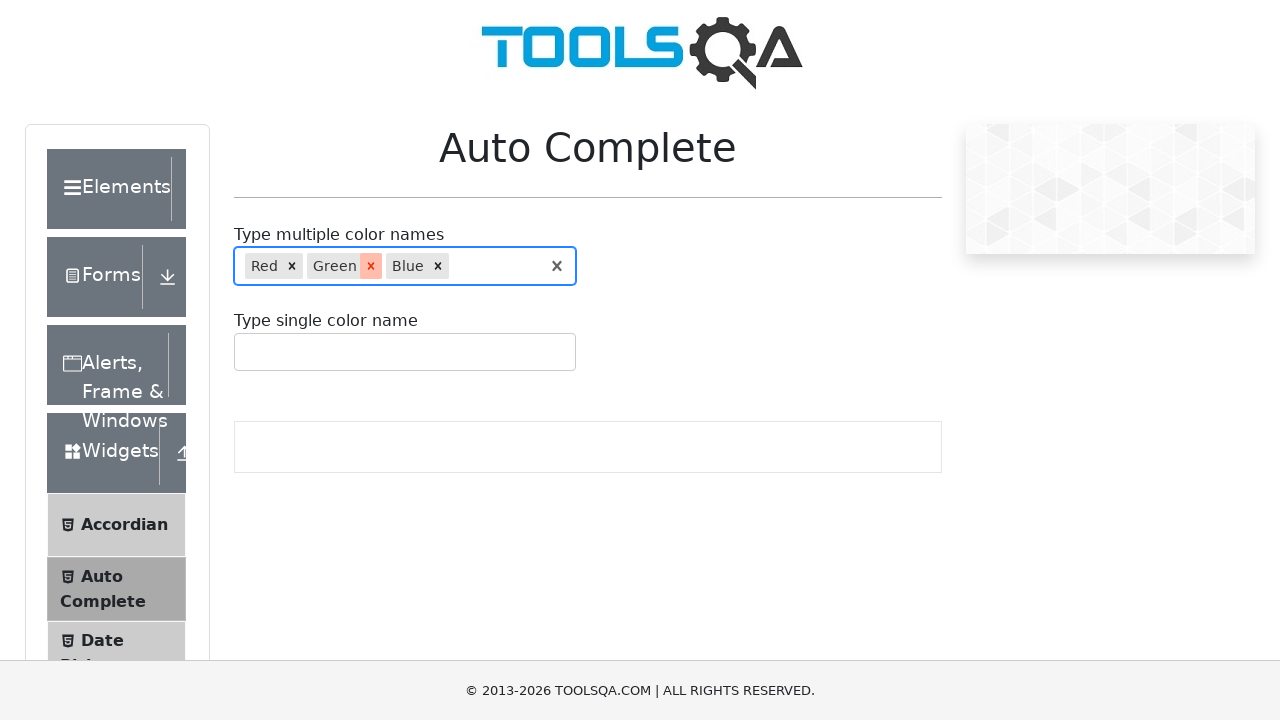

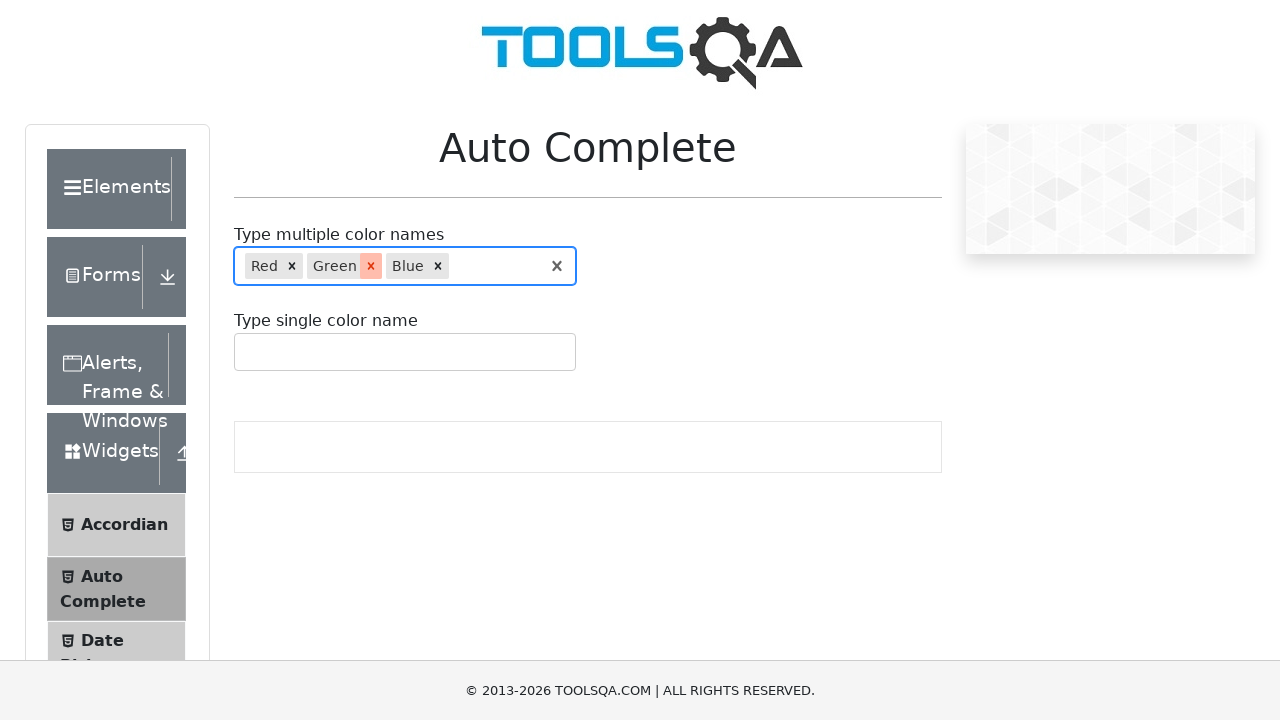